Demonstrates various Playwright locator strategies by navigating to a form page and interacting with form elements using different selector methods (role, label, text, CSS, XPath)

Starting URL: https://practice-automation.com/

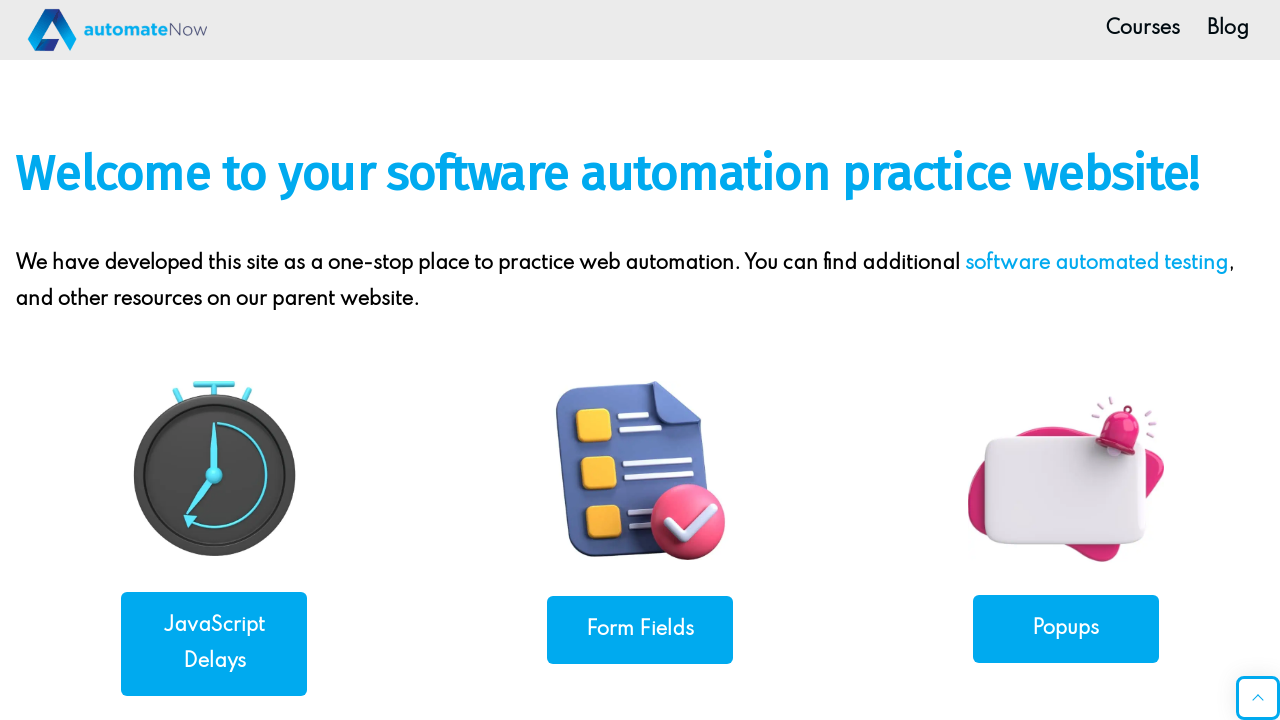

Clicked 'Form Fields' link using role locator at (640, 630) on internal:role=link[name="Form Fields"i]
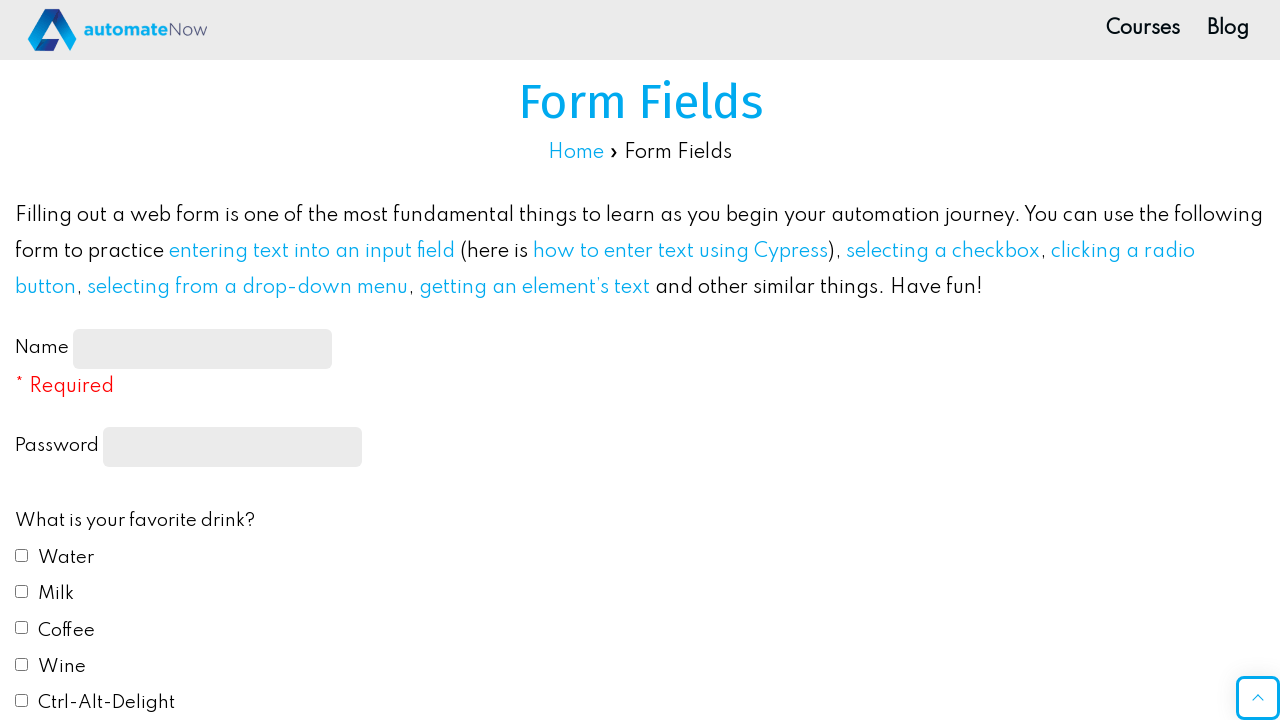

Filled password field with 'azerty' using label locator on internal:label="Password"i
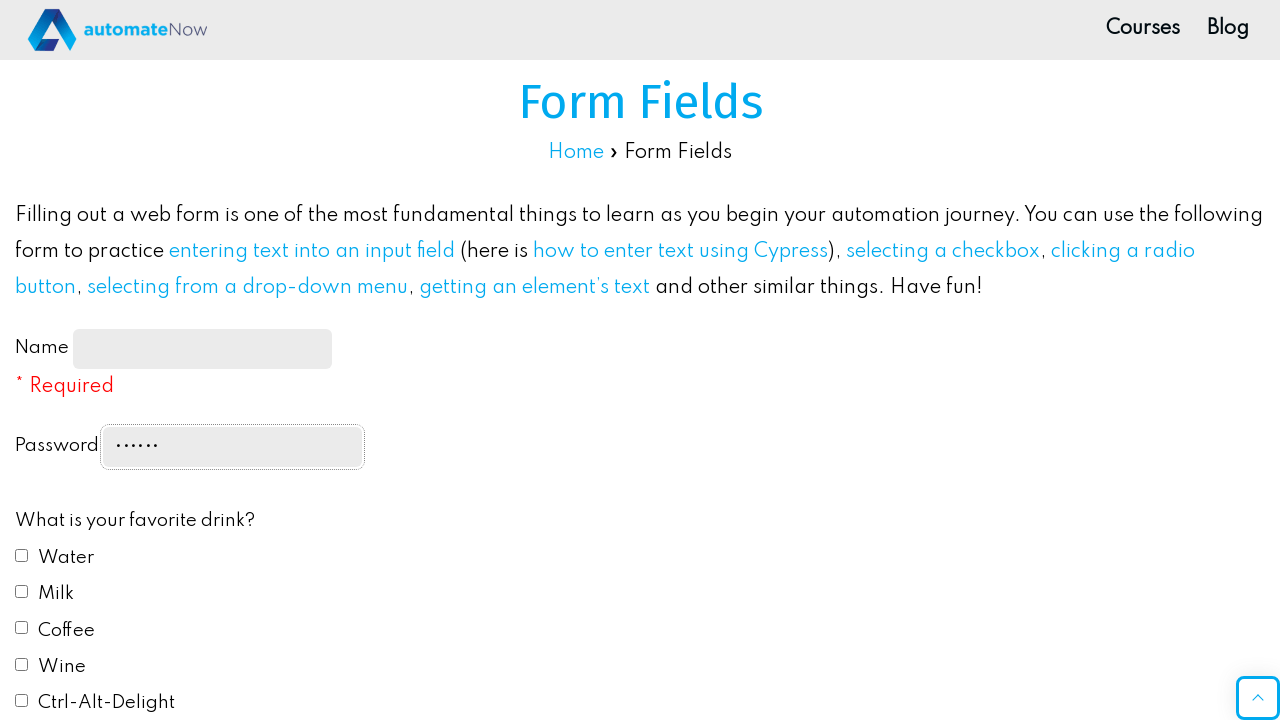

Clicked 'Blue' text element using text locator at (56, 361) on internal:text="Blue"i
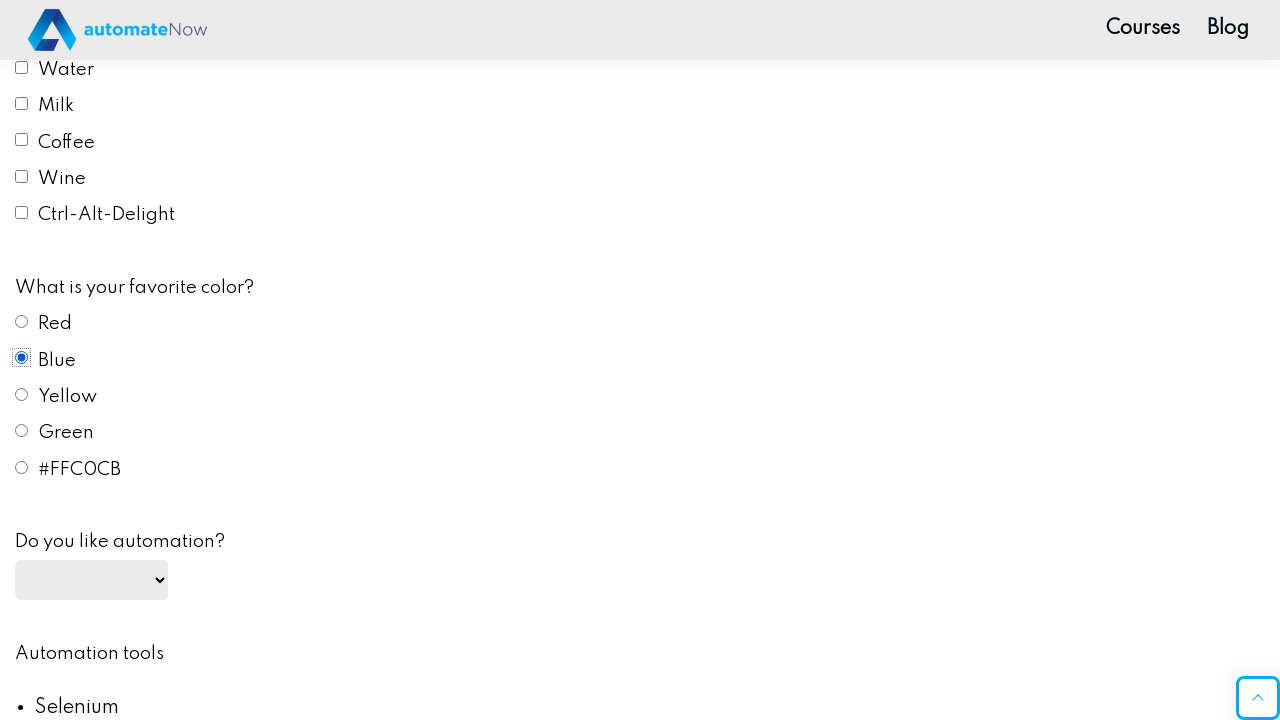

Clicked email input field using CSS selector at (156, 361) on #email
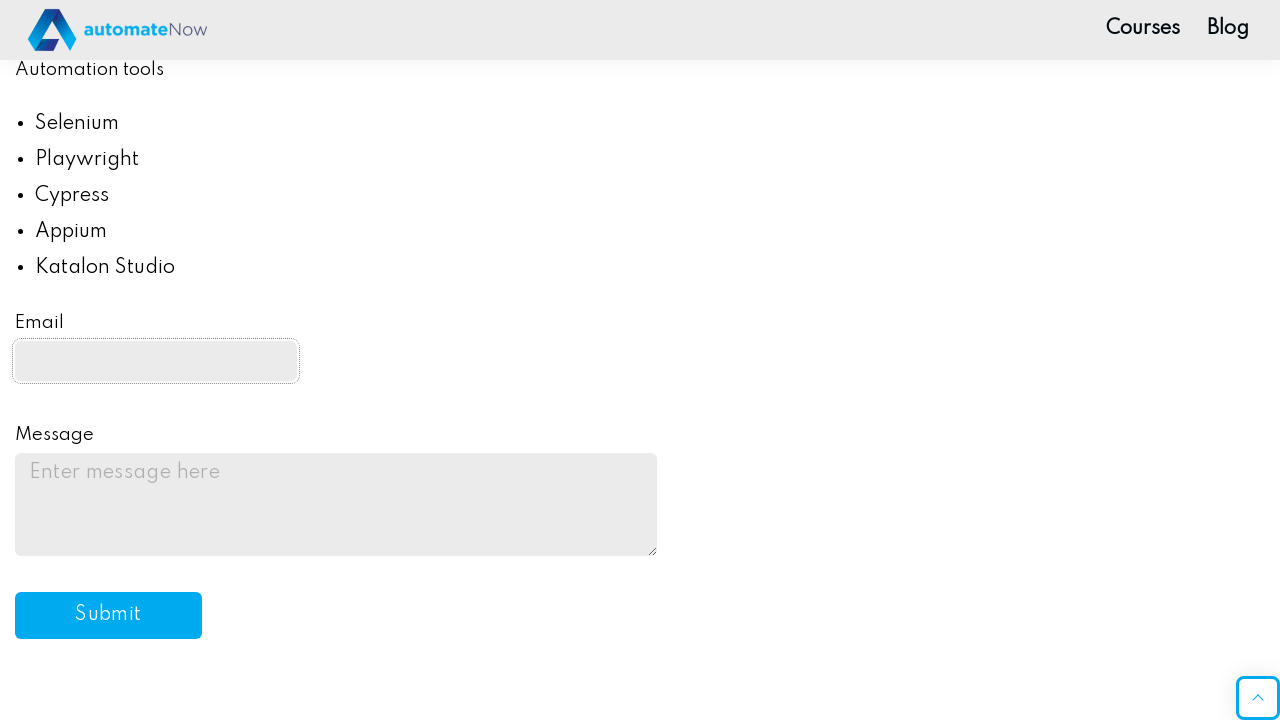

Filled name input with 'Jean Sogeti' using XPath locator on xpath=//input[@id='name-input']
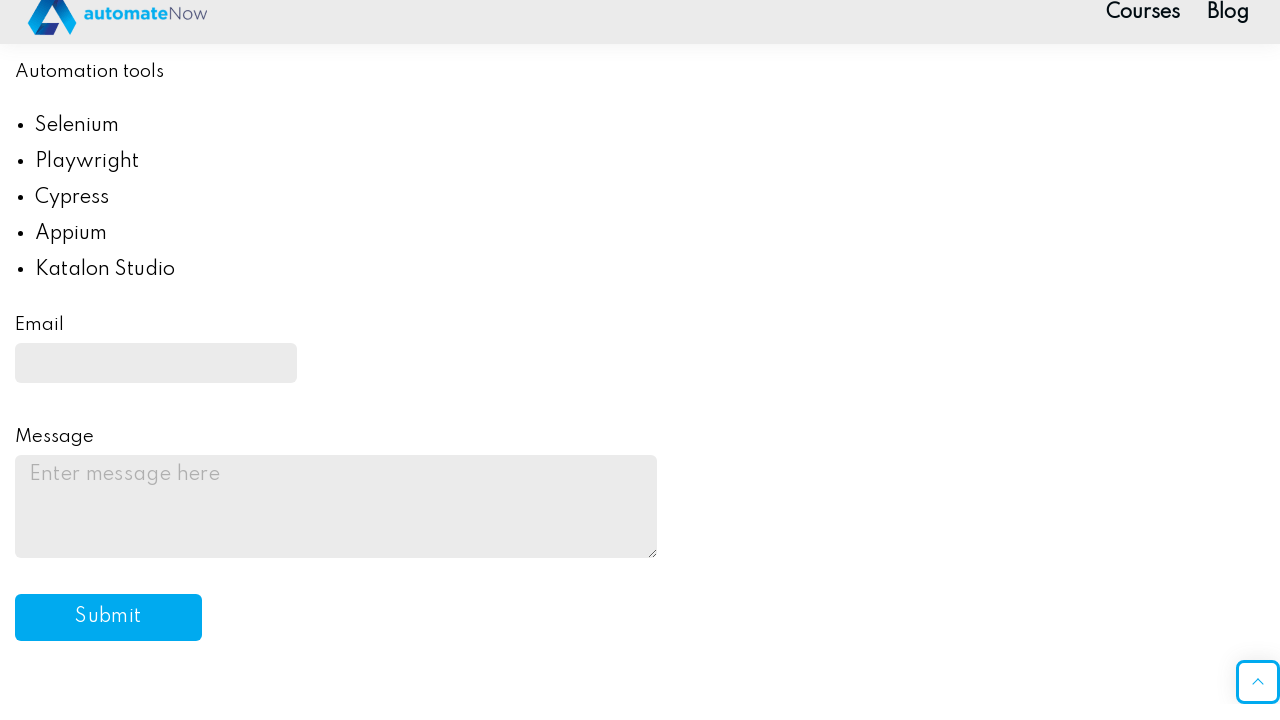

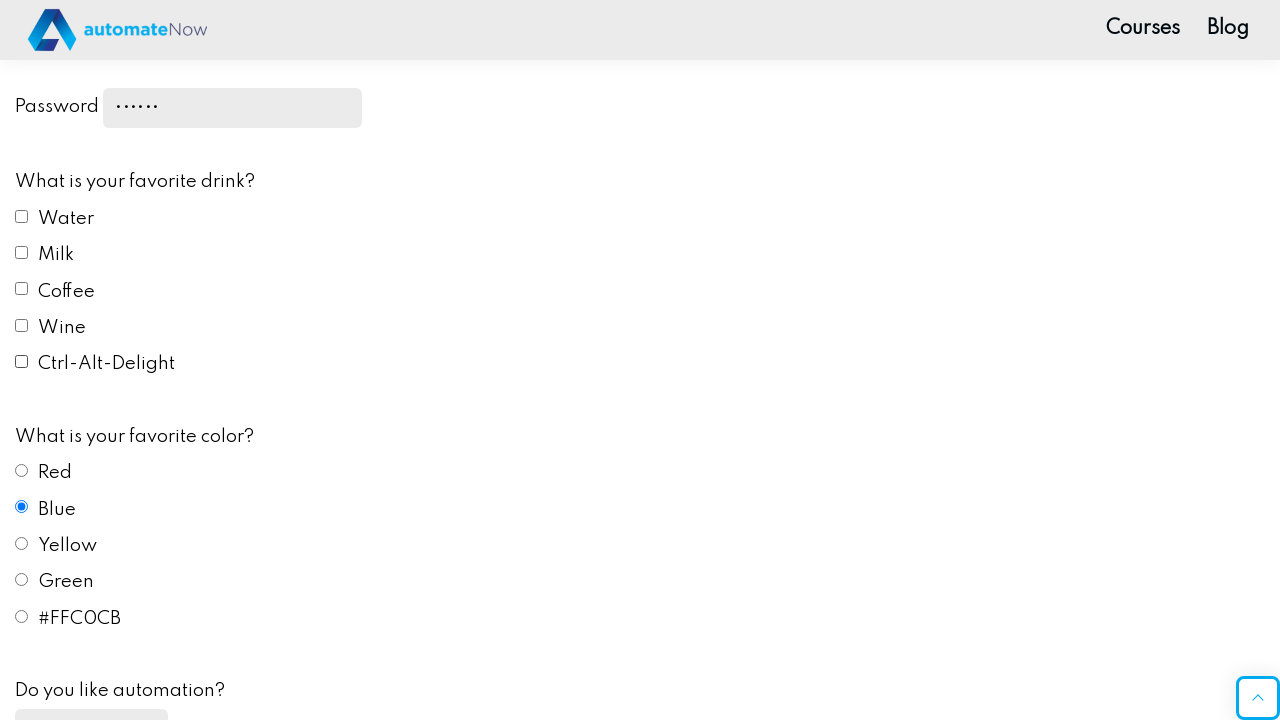